Tests JavaScript alert with textbox functionality by clicking a button to trigger an alert dialog, entering text into the alert prompt, accepting it, and verifying the confirmation message appears on the page.

Starting URL: http://demo.automationtesting.in/Alerts.html

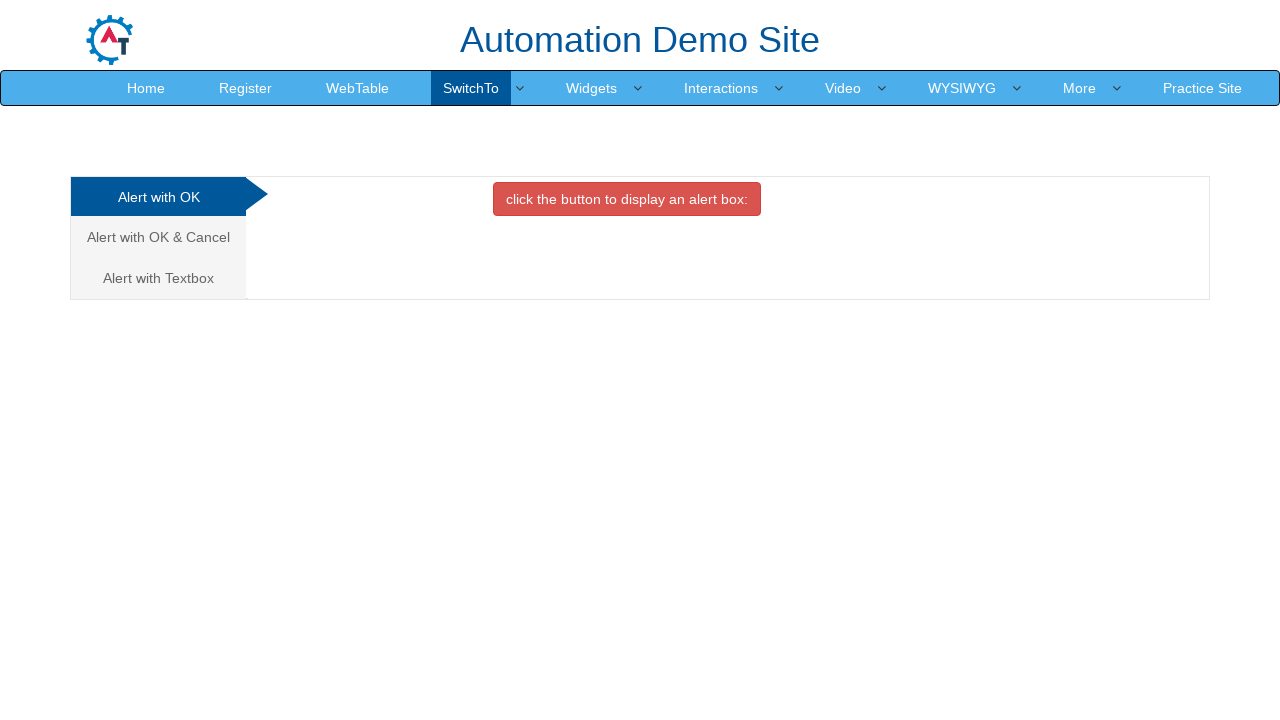

Clicked on 'Alert with Textbox' tab at (158, 278) on xpath=//a[text()='Alert with Textbox ']
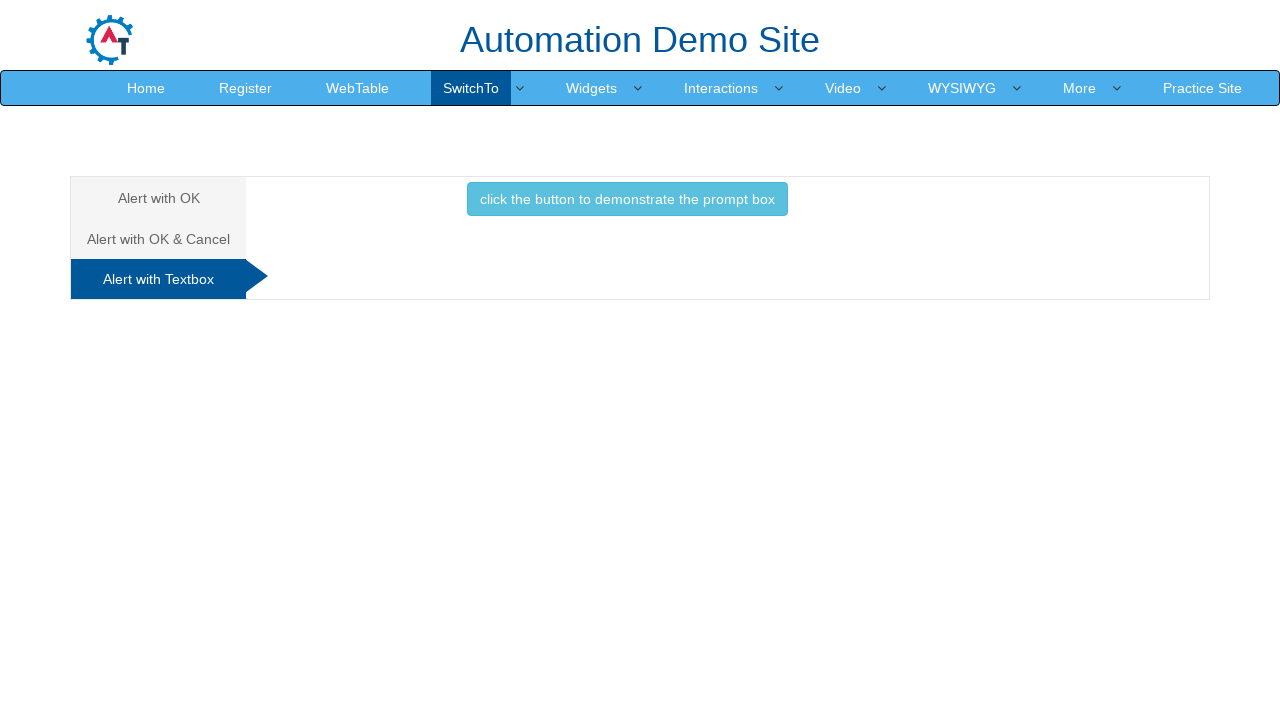

Clicked button to trigger alert with textbox at (627, 199) on button.btn.btn-info
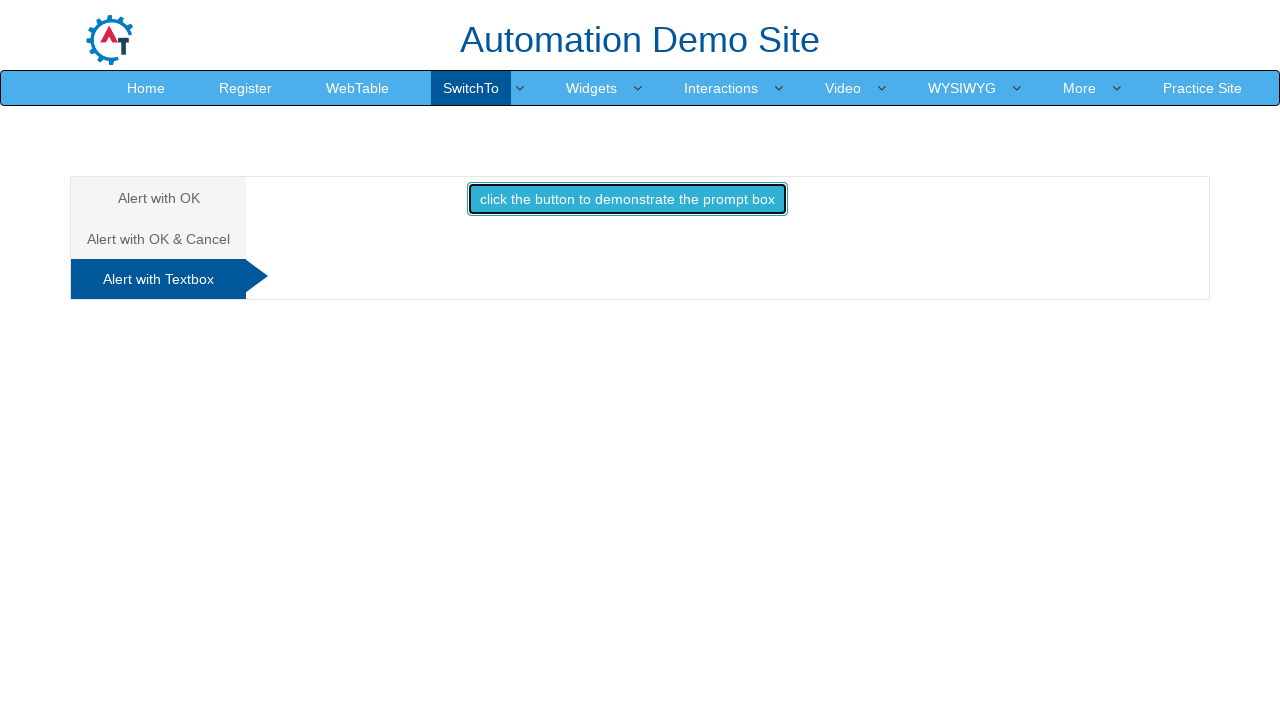

Set up dialog handler to accept prompt with 'Ujjwal'
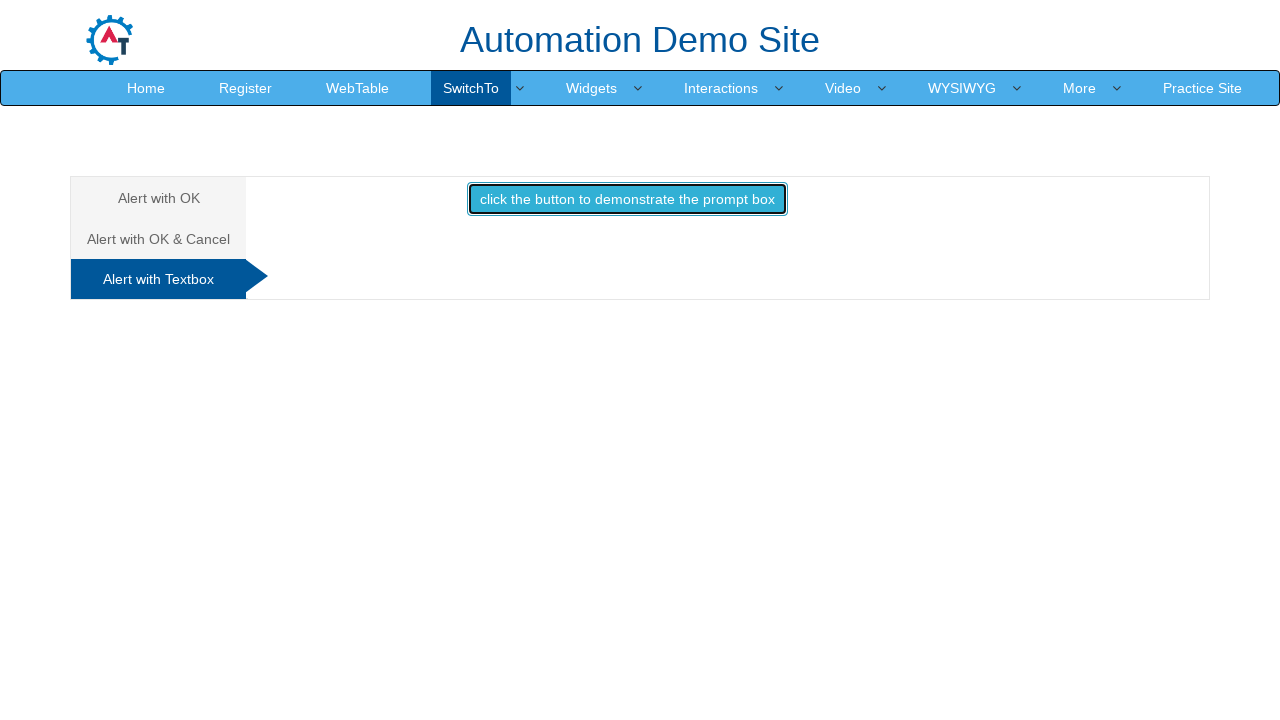

Clicked button again to trigger dialog and execute handler at (627, 199) on button.btn.btn-info
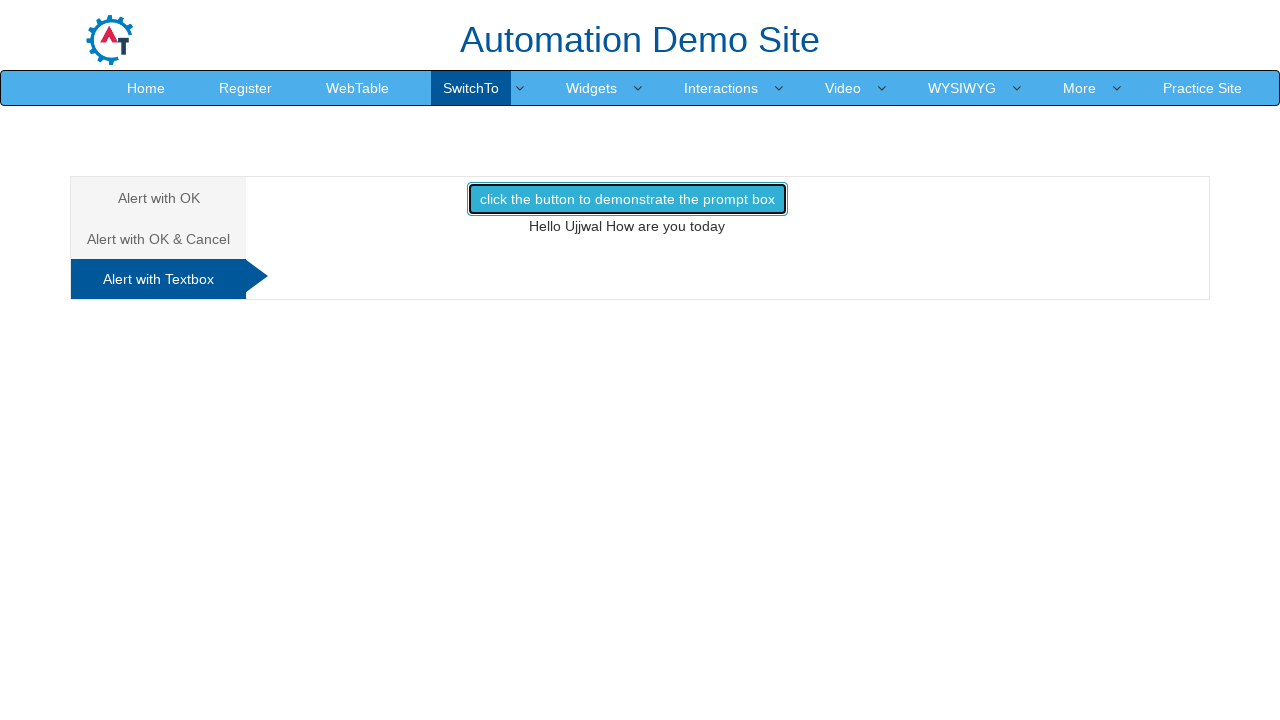

Waited for result element to appear
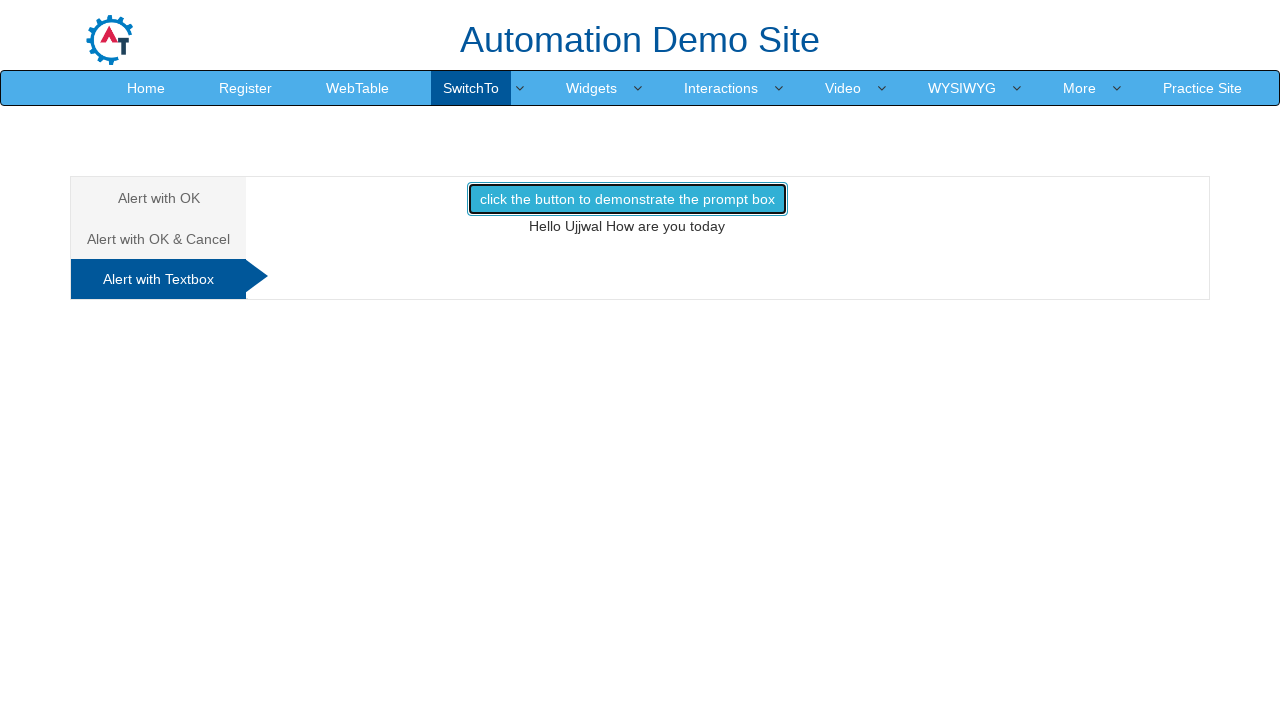

Retrieved result text from #demo1 element
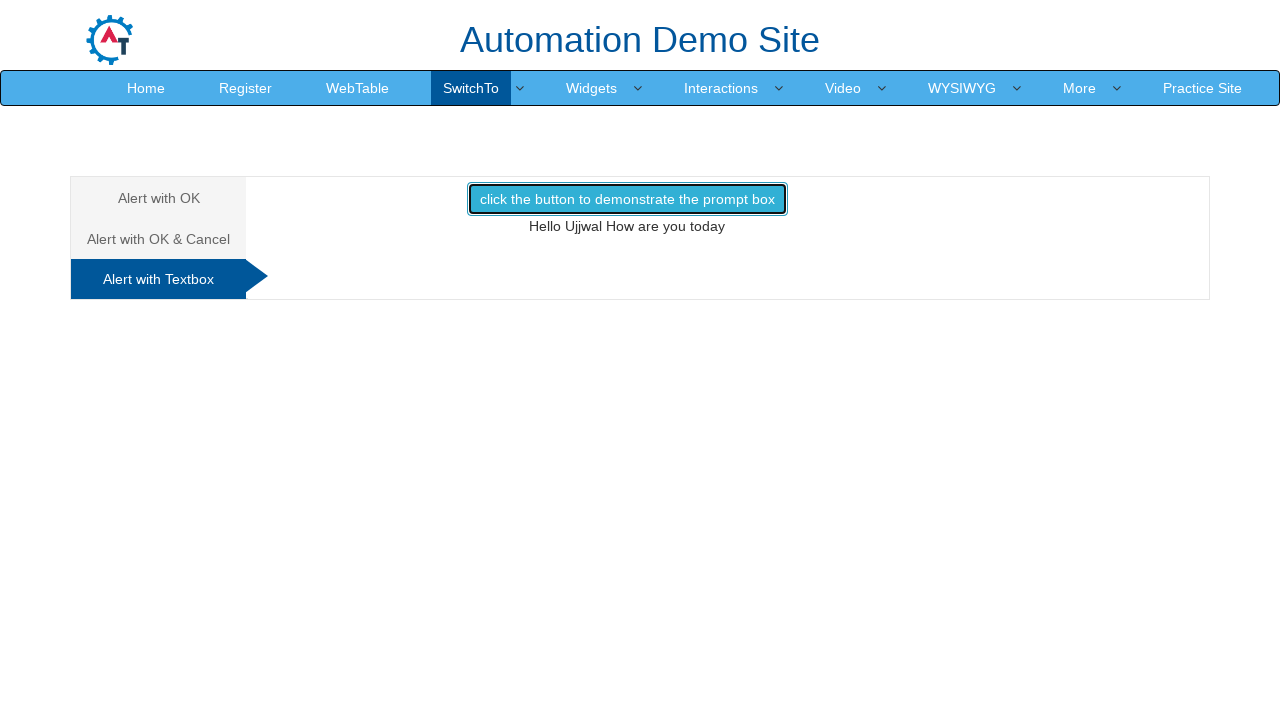

Verified confirmation message 'Hello Ujjwal How are you today' appears in result
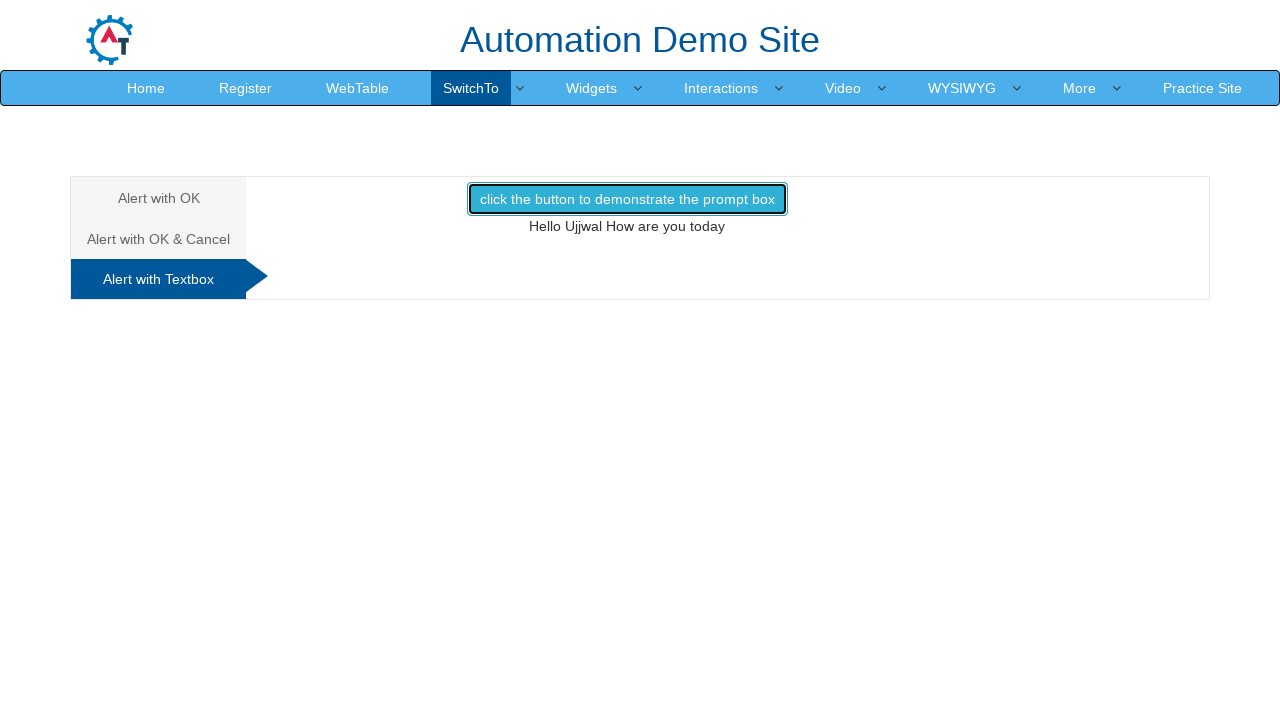

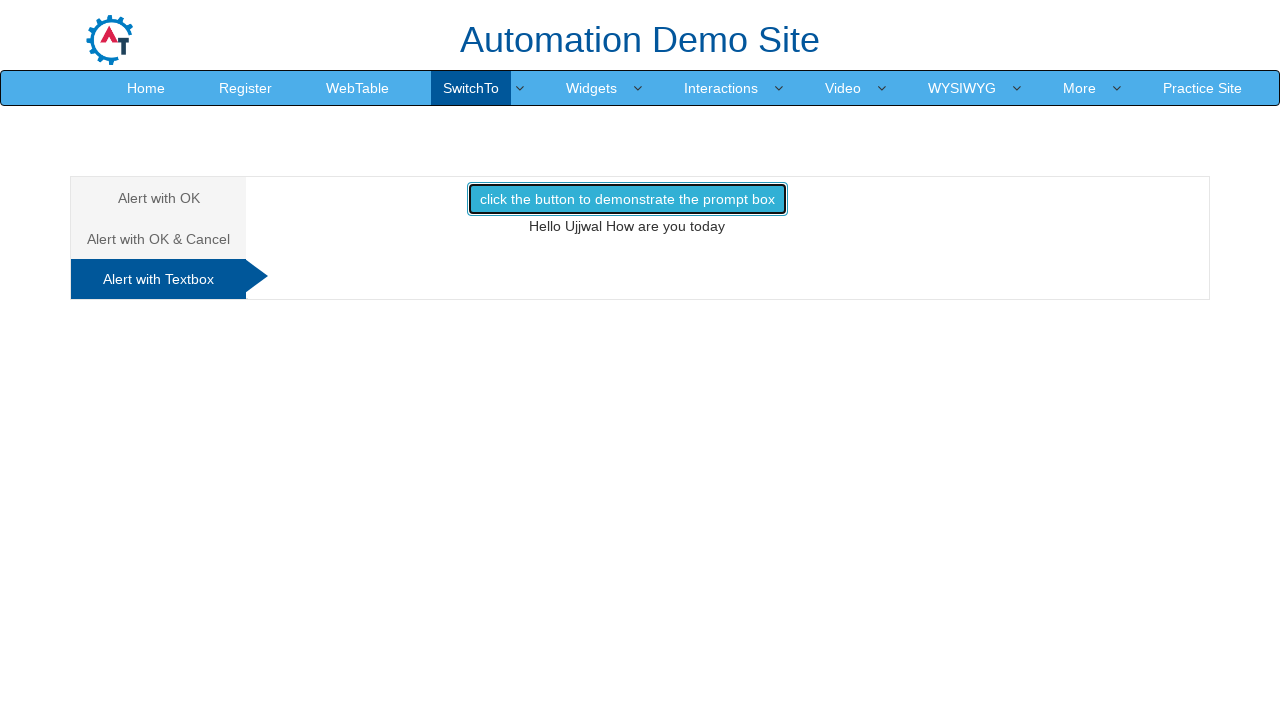